Tests creating a new account with valid data by filling out the registration form with name, email, password, and accepting required agreements

Starting URL: https://www.auto-piesa.ro/

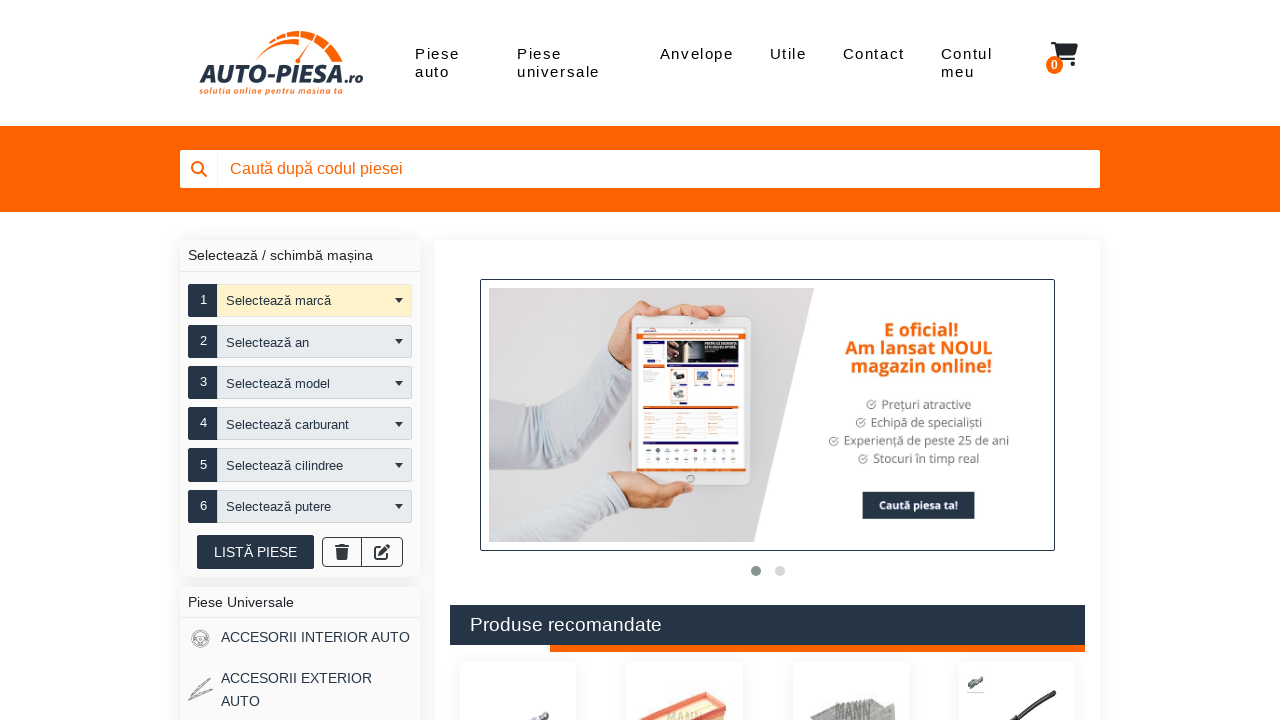

Clicked on 'My Account' link at (976, 63) on a[href='contul-meu']
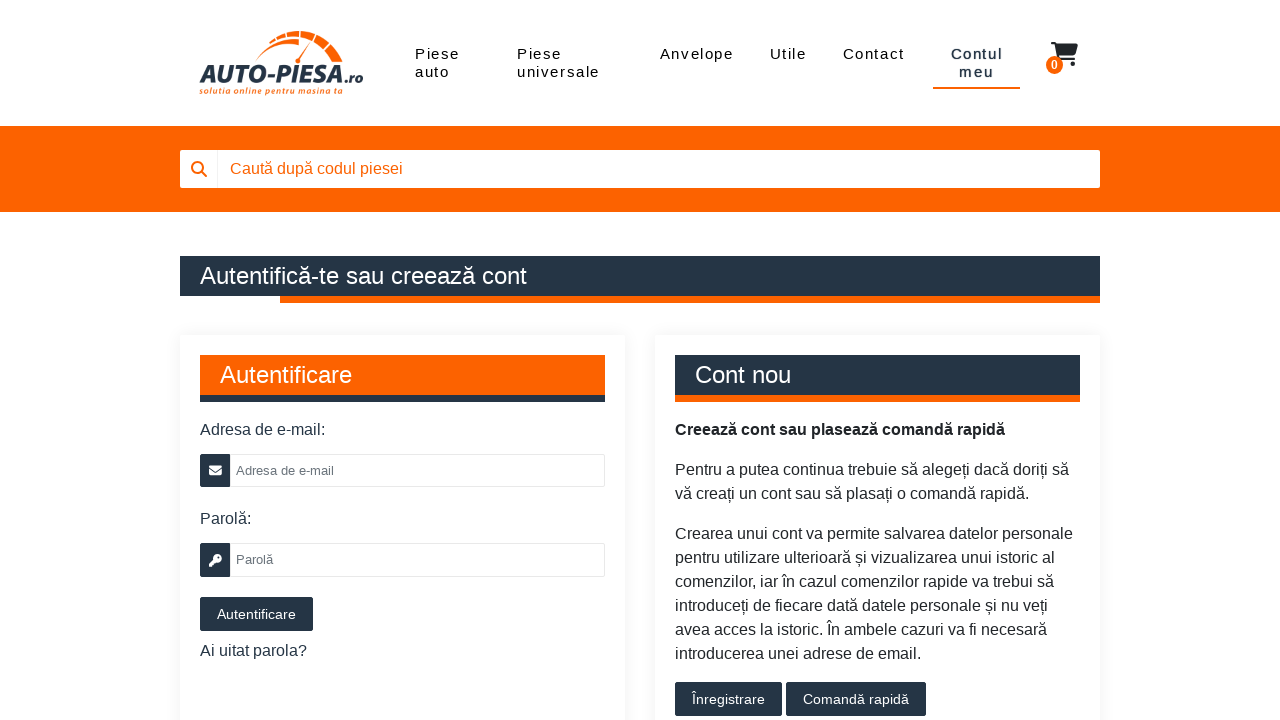

Clicked on 'New Account' link at (728, 699) on a[href='cont-nou']
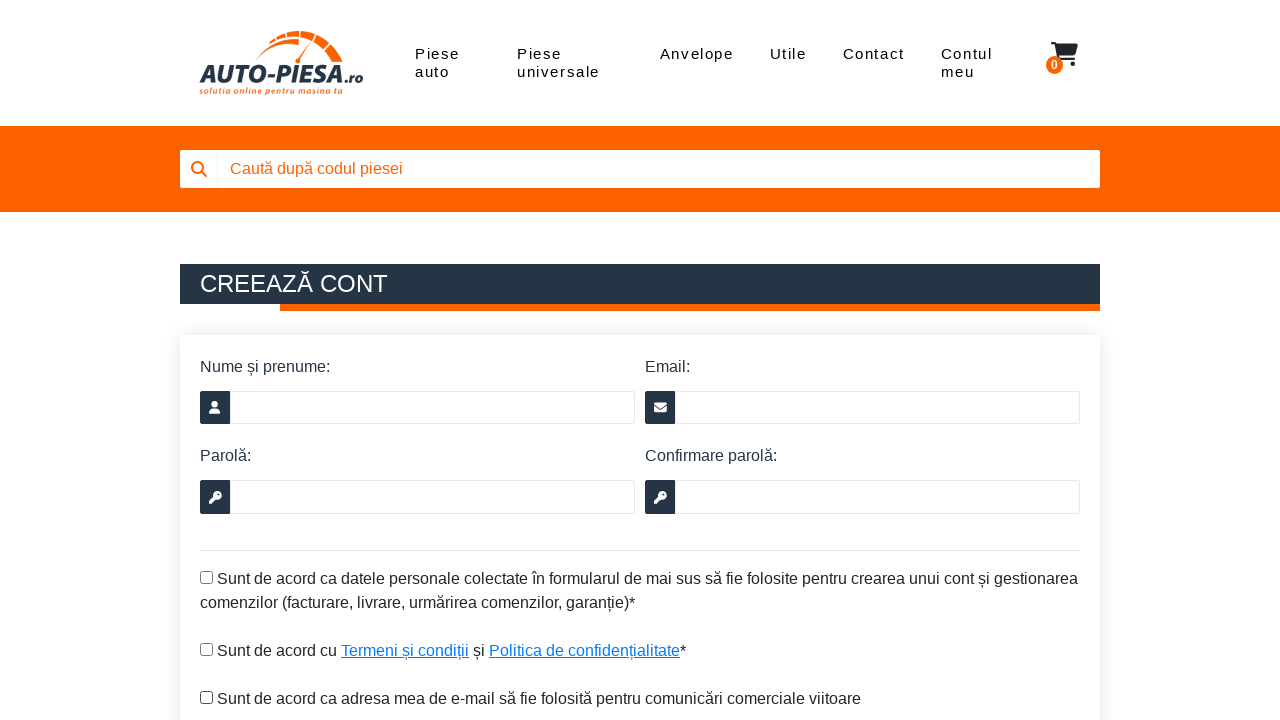

Filled in full name: 'Maria Ionescu Test' on input[name='user_firstname']
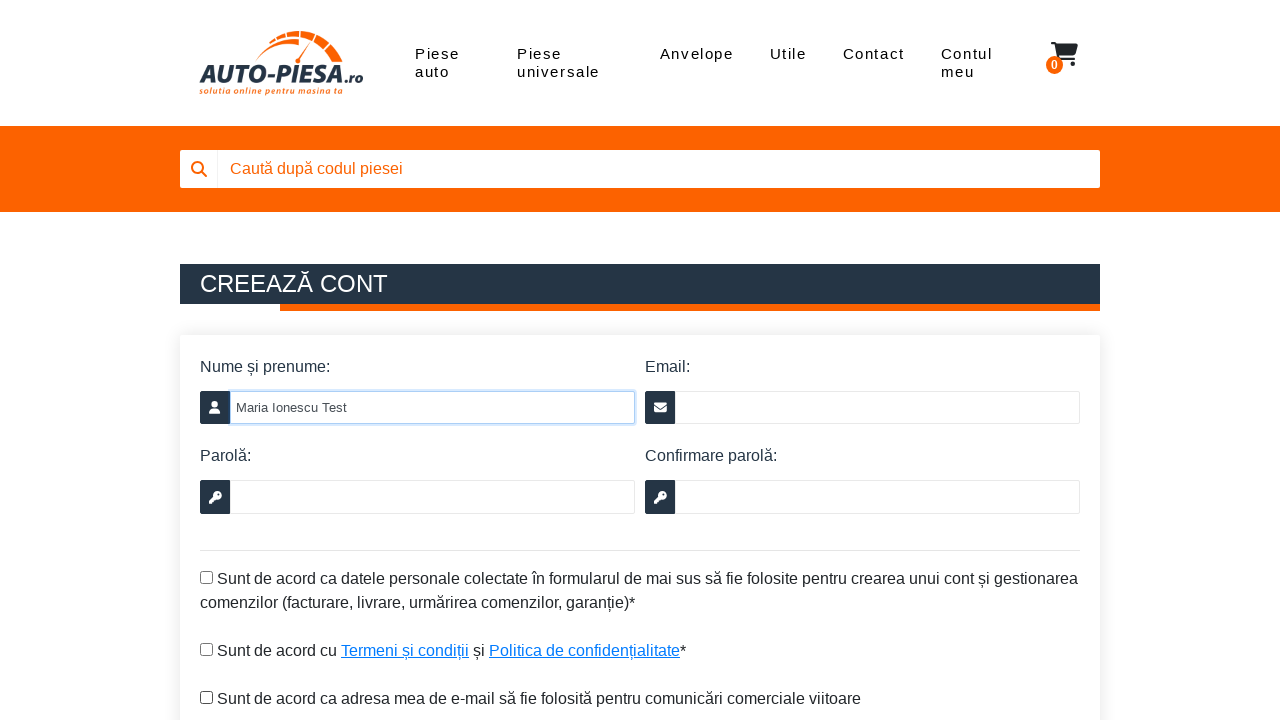

Filled in email address: 'testuser7842@example.com' on input[name='user_email']
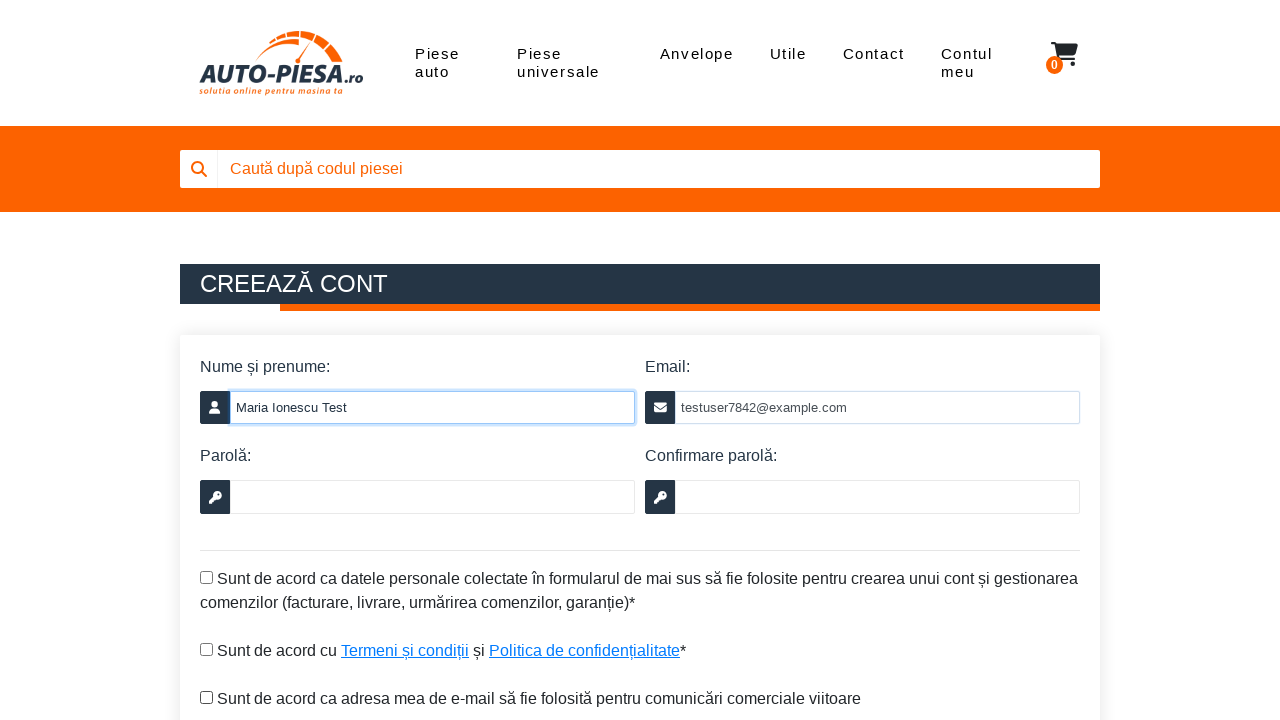

Filled in password on input[name='user_password']
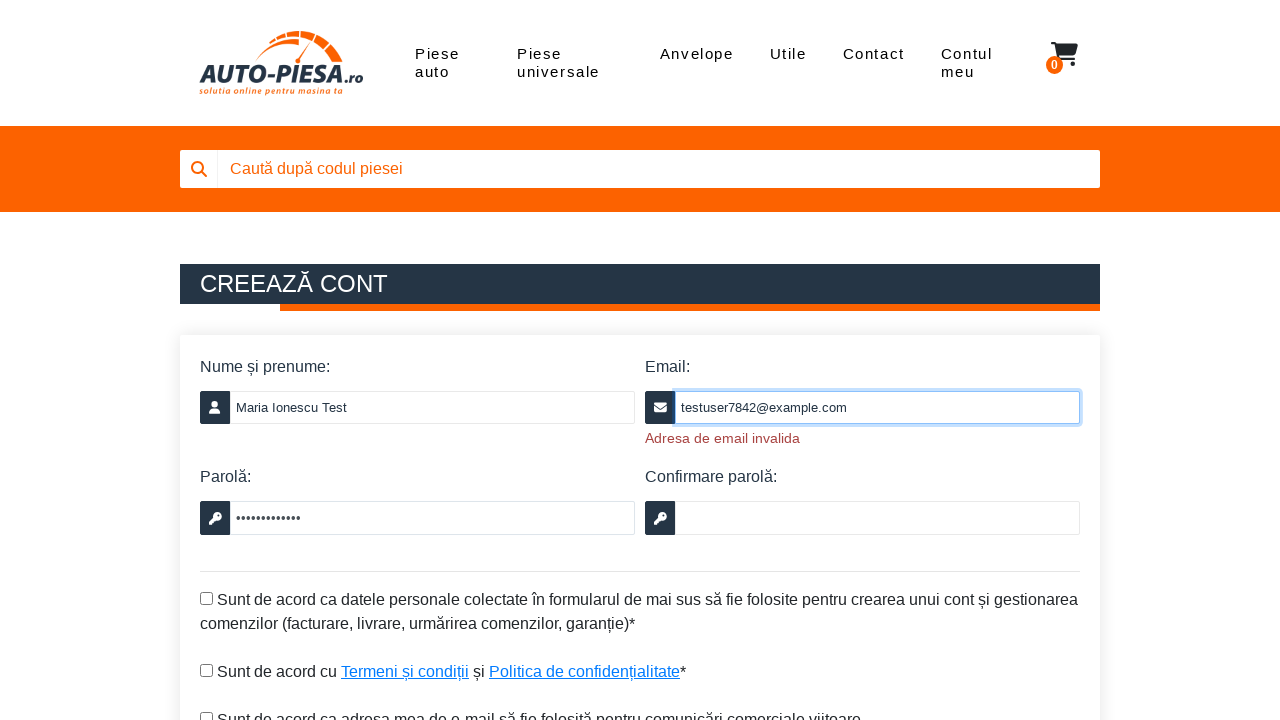

Filled in password confirmation on input[name='user_password_confirm']
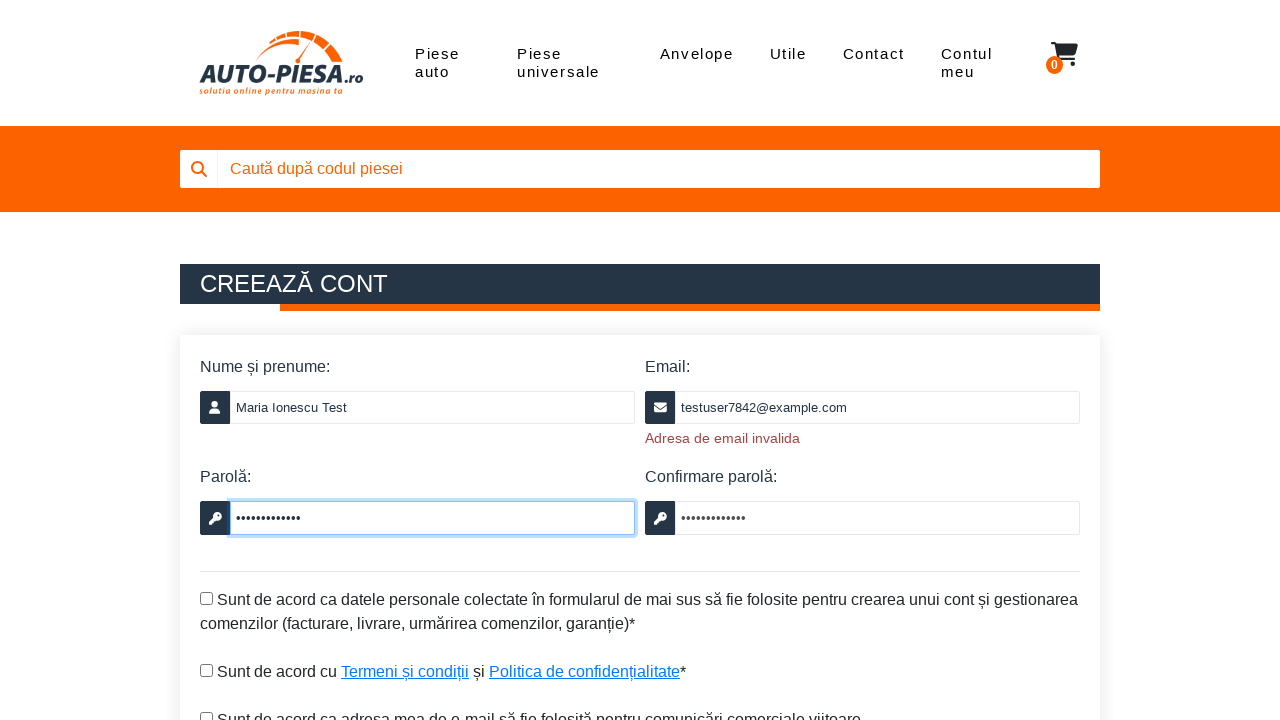

Checked GDPR form agreement checkbox at (206, 598) on #user_gdpr_formular
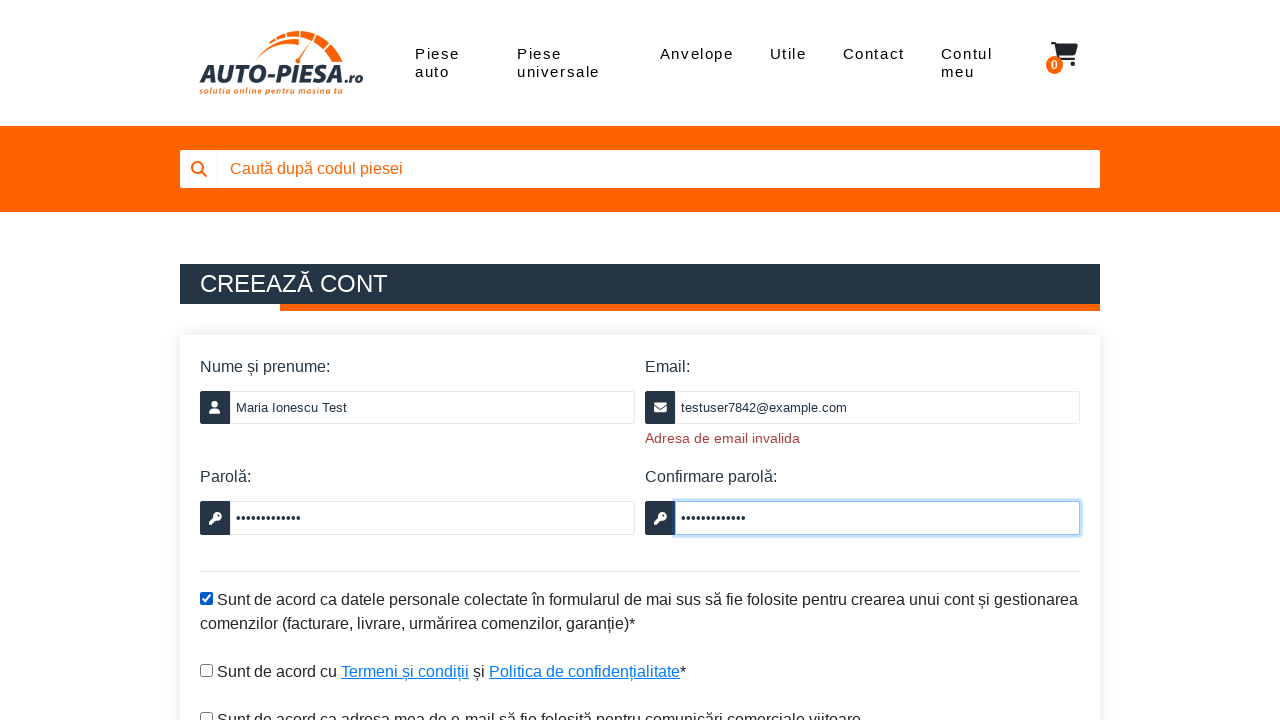

Checked terms and conditions checkbox at (206, 670) on #user_gdpr
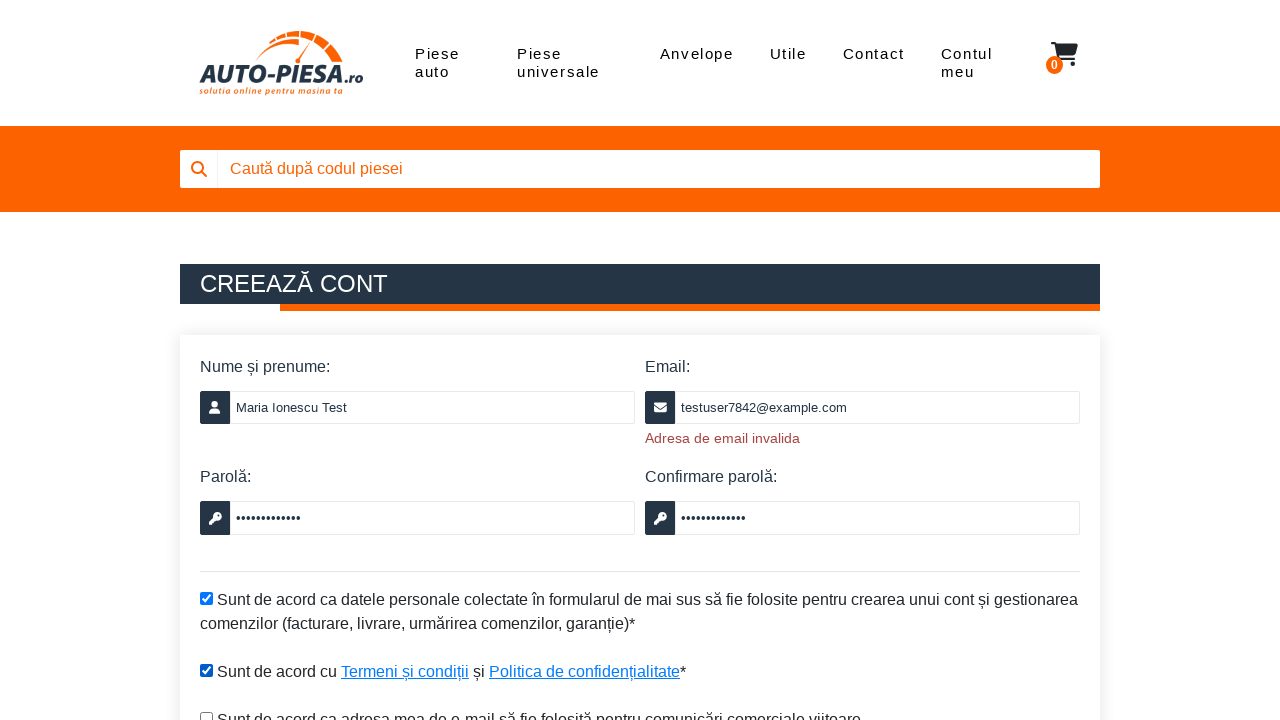

Clicked submit button to create new account at (263, 361) on #submitContNou
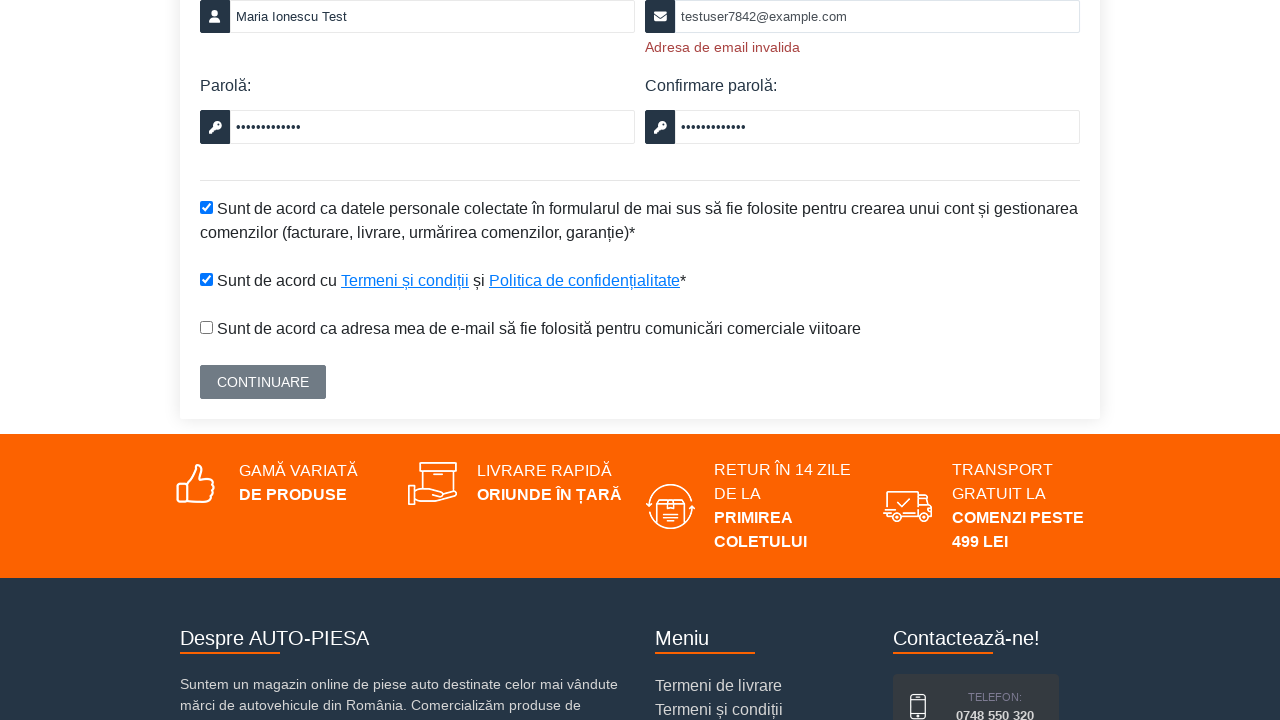

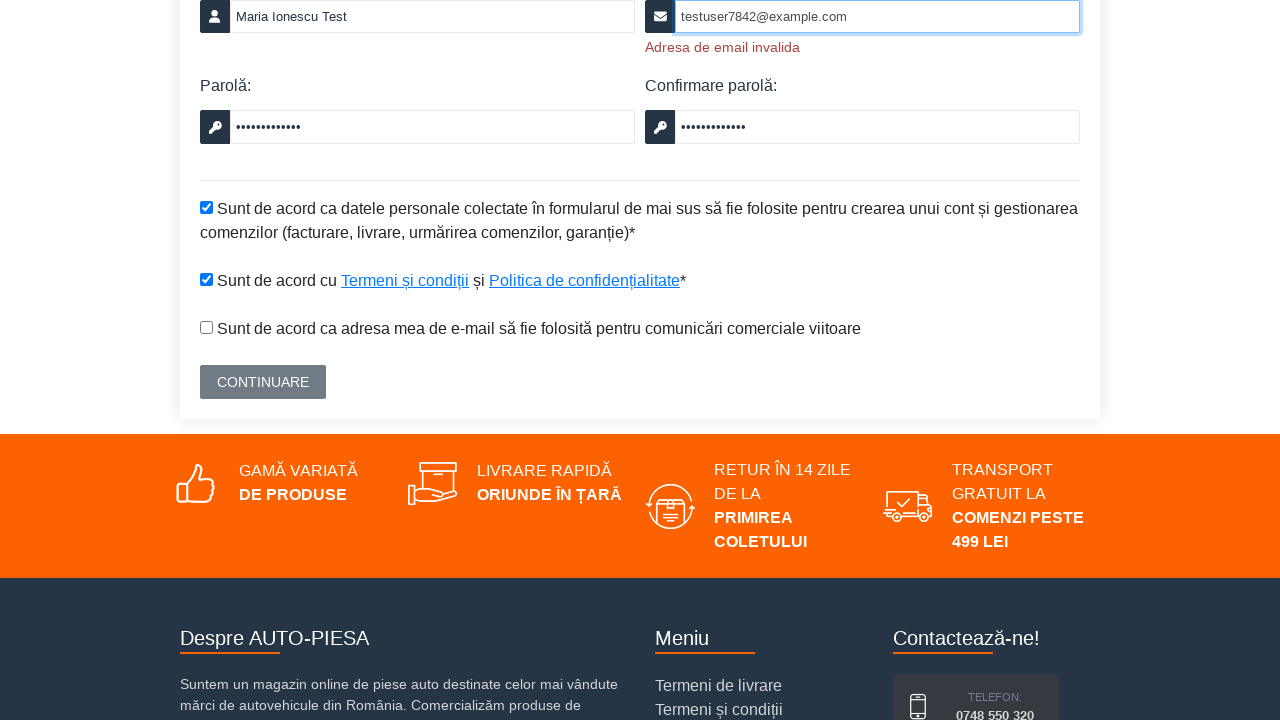